Tests autosuggestive dropdown functionality by typing a partial country name and selecting the matching option from the dropdown suggestions

Starting URL: https://rahulshettyacademy.com/dropdownsPractise/

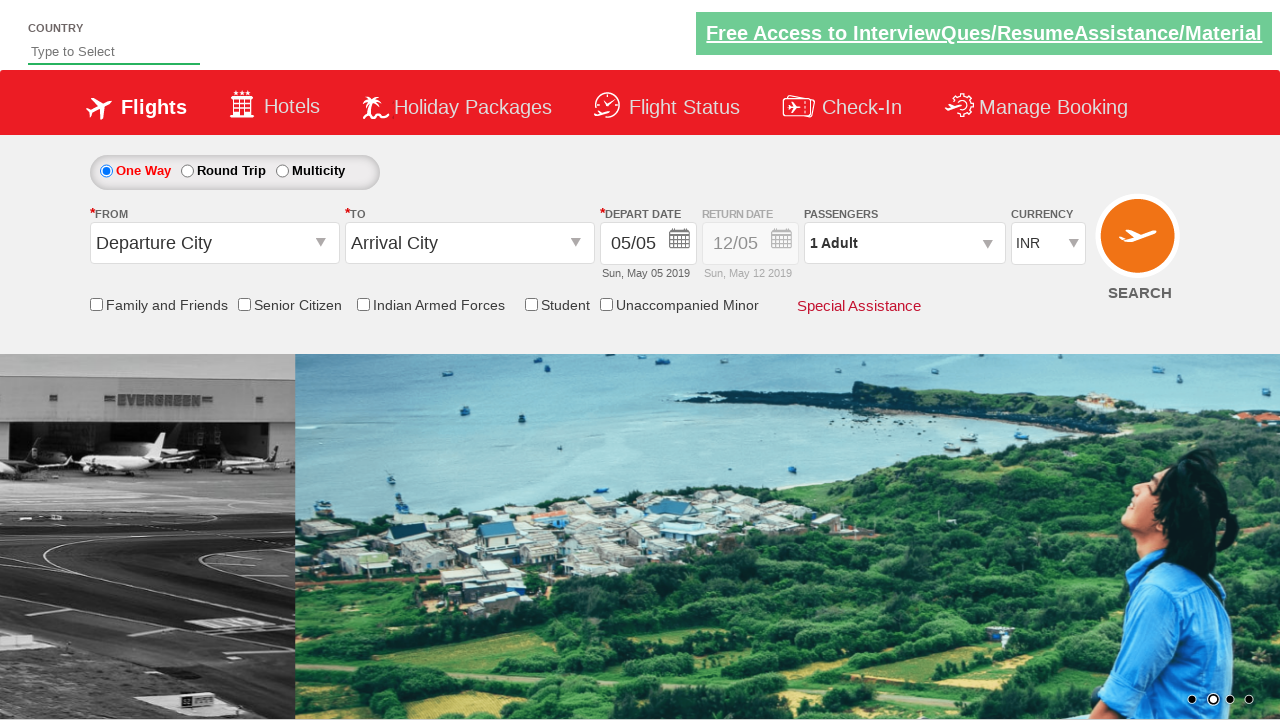

Typed 'ind' in autosuggest field to trigger dropdown on #autosuggest
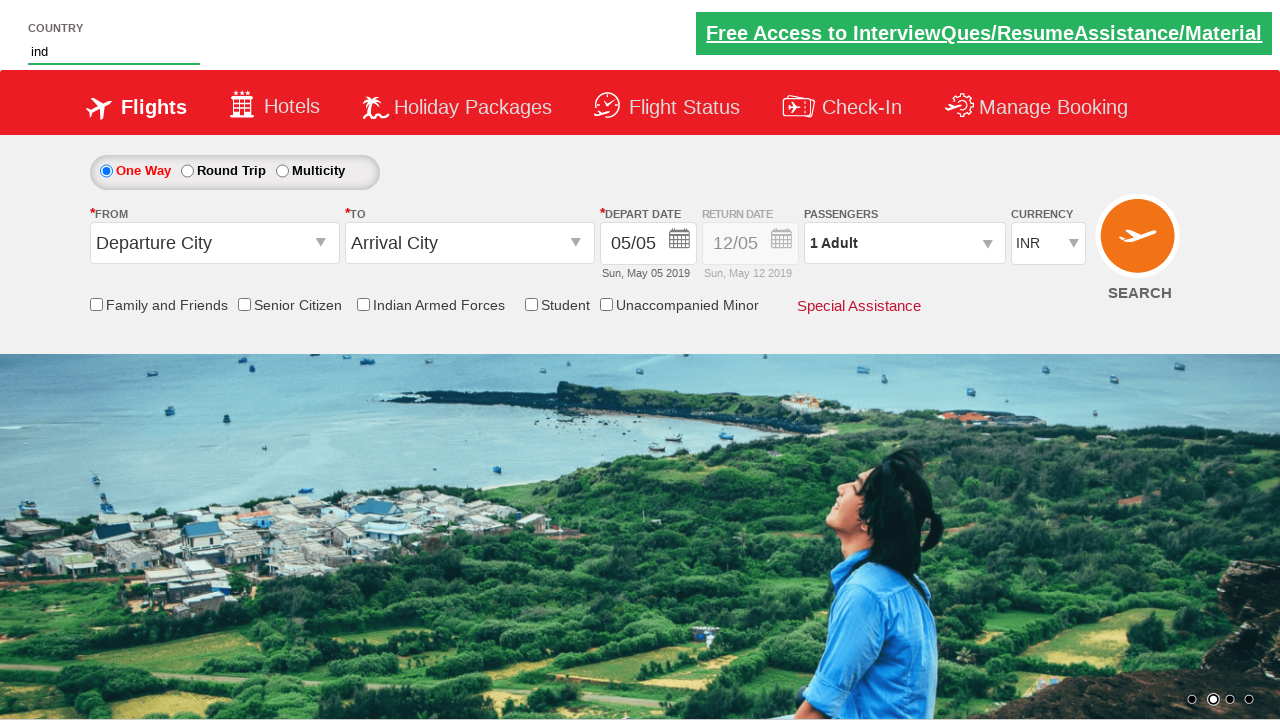

Dropdown suggestions appeared
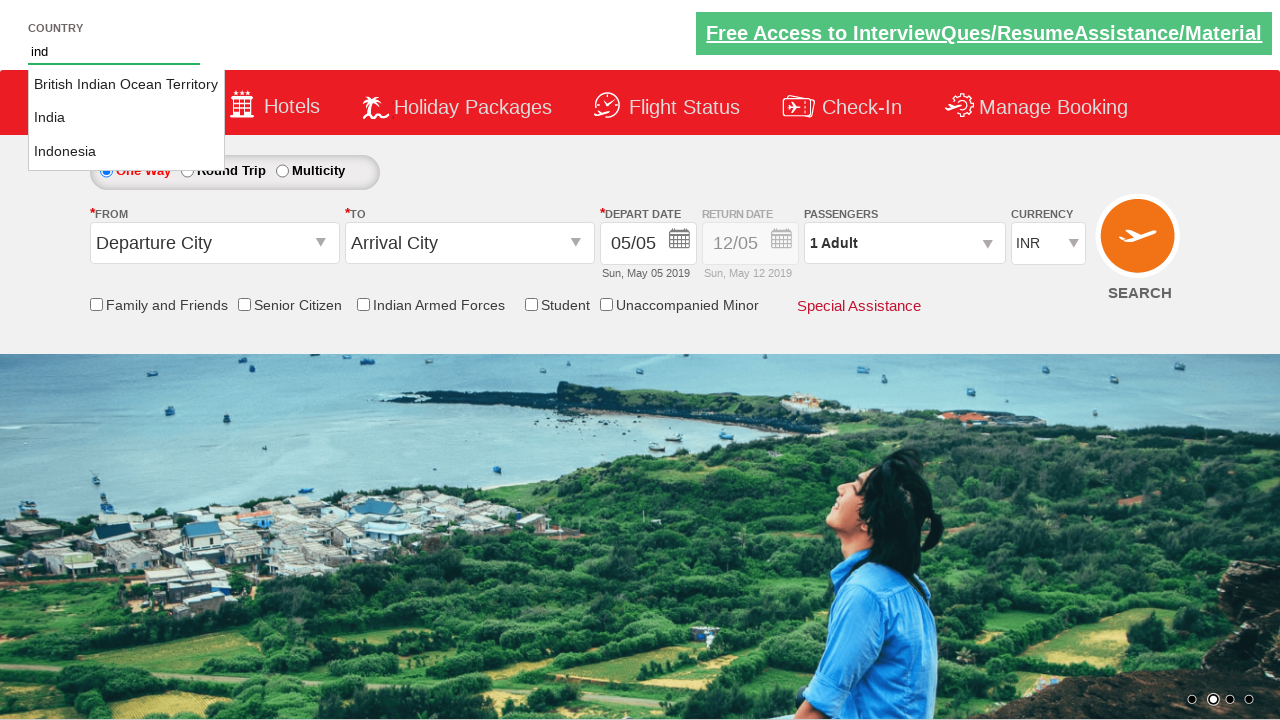

Selected 'India' from dropdown suggestions at (126, 118) on xpath=//ul[@id='ui-id-1']/li >> nth=1
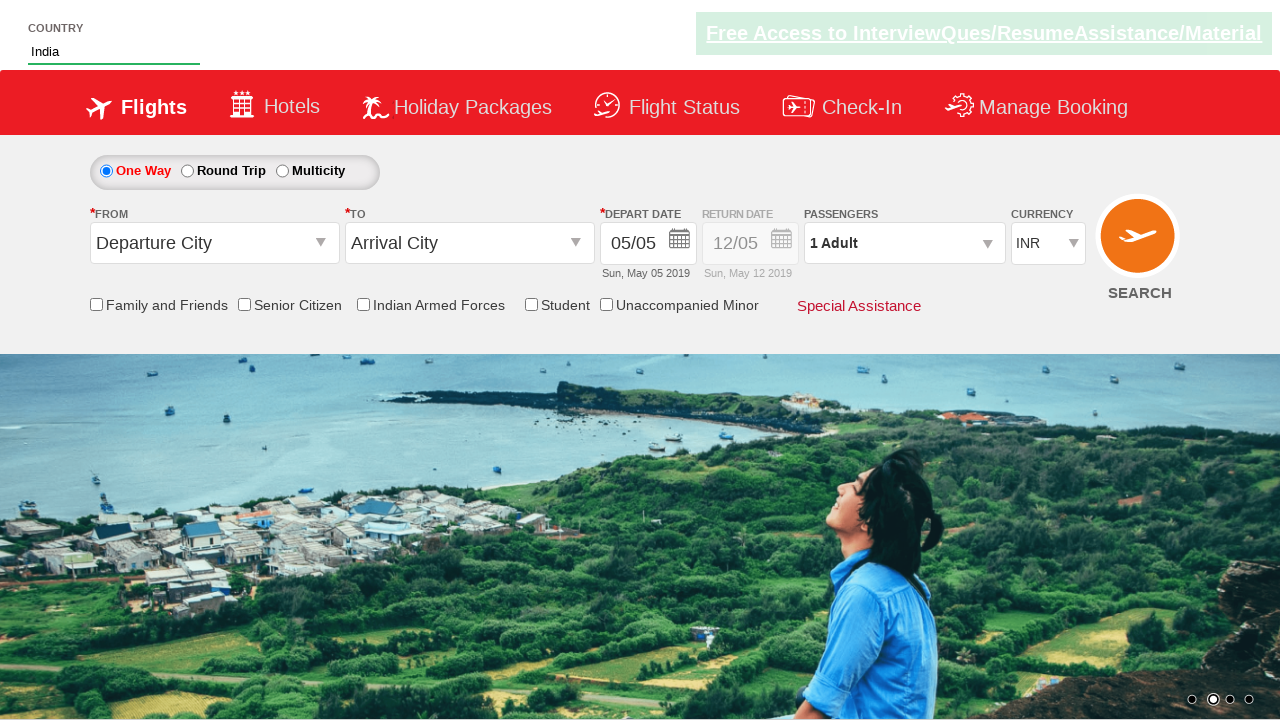

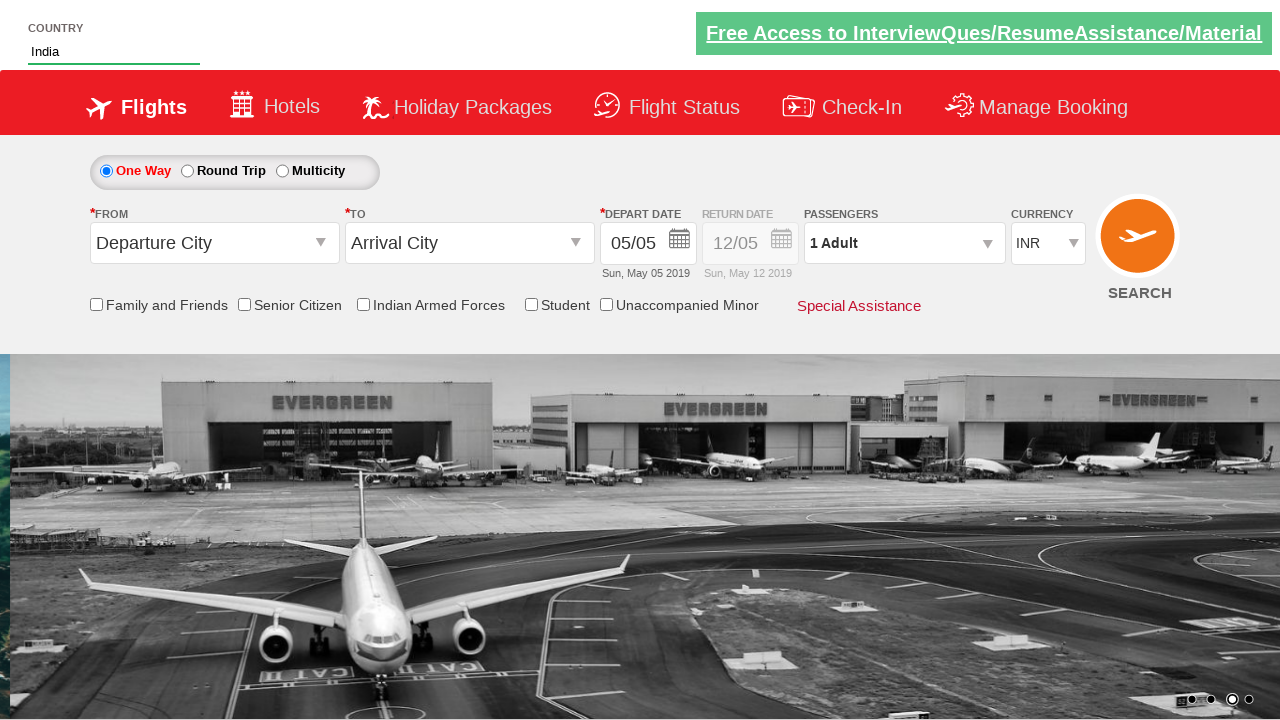